Tests drag and drop functionality by dragging an image element and dropping it into a target box

Starting URL: https://formy-project.herokuapp.com/dragdrop

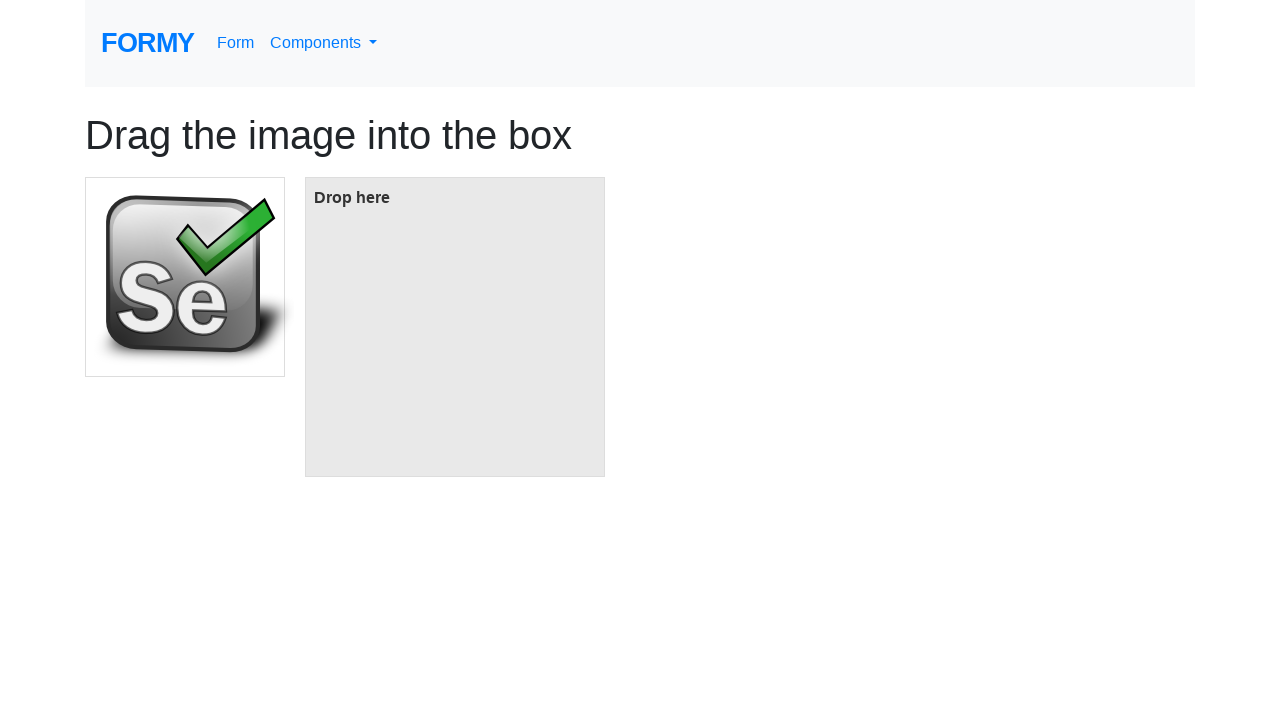

Waited for draggable image element to be visible
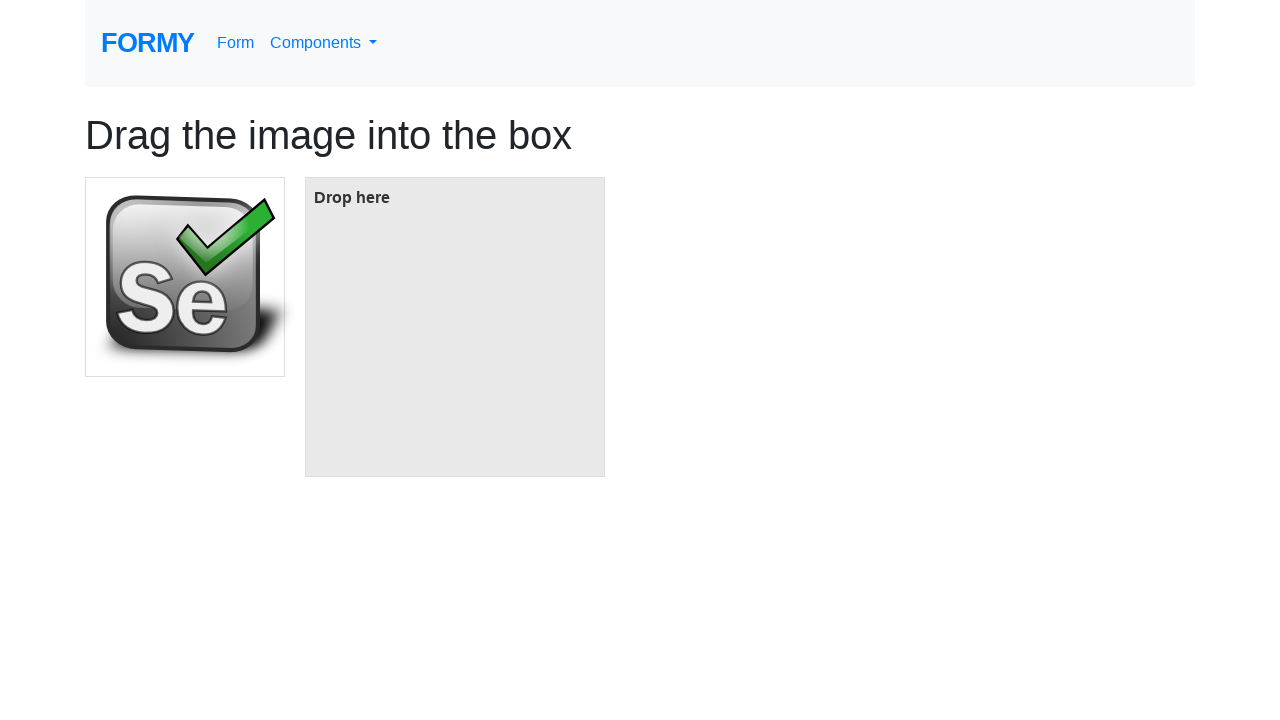

Waited for drop target box element to be visible
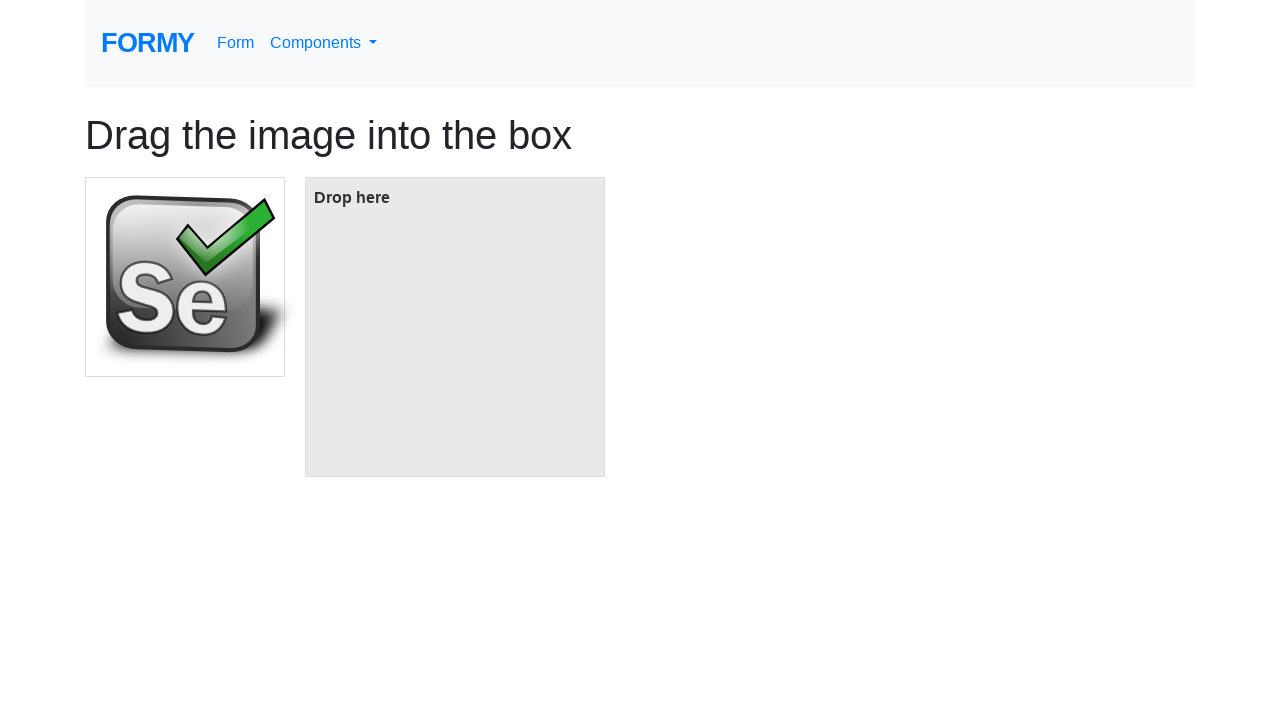

Dragged image element and dropped it into target box at (455, 327)
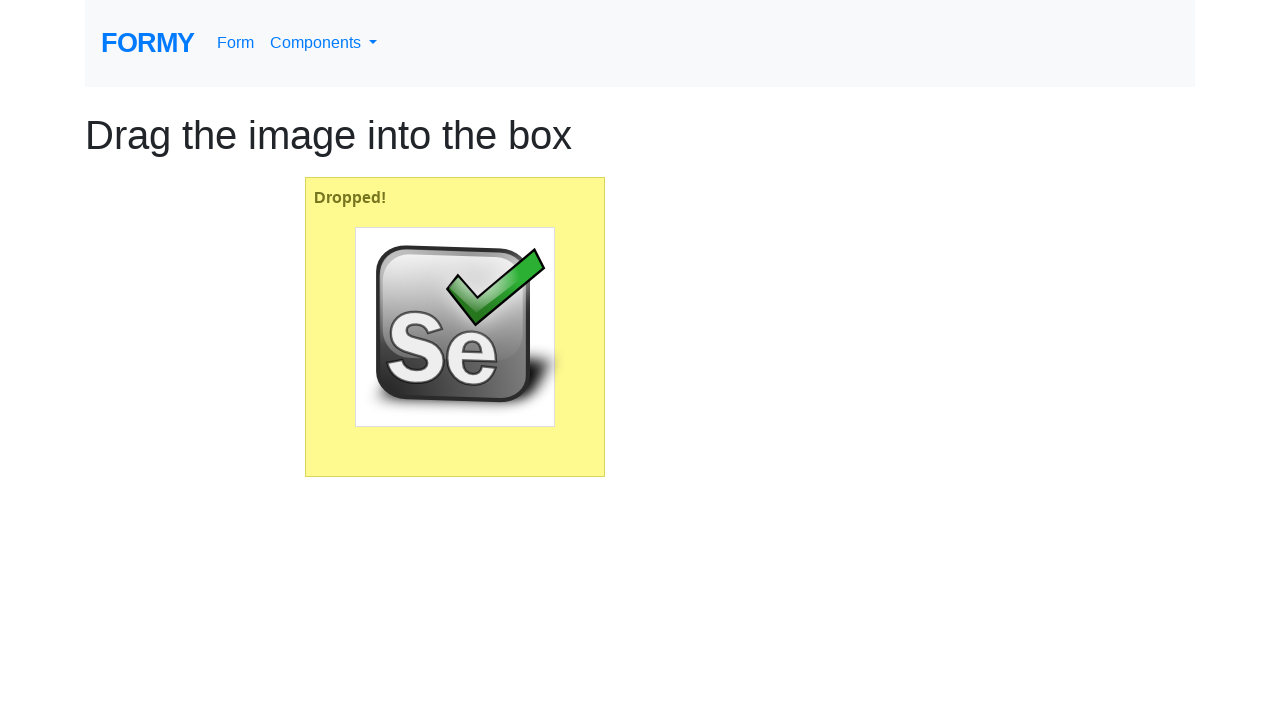

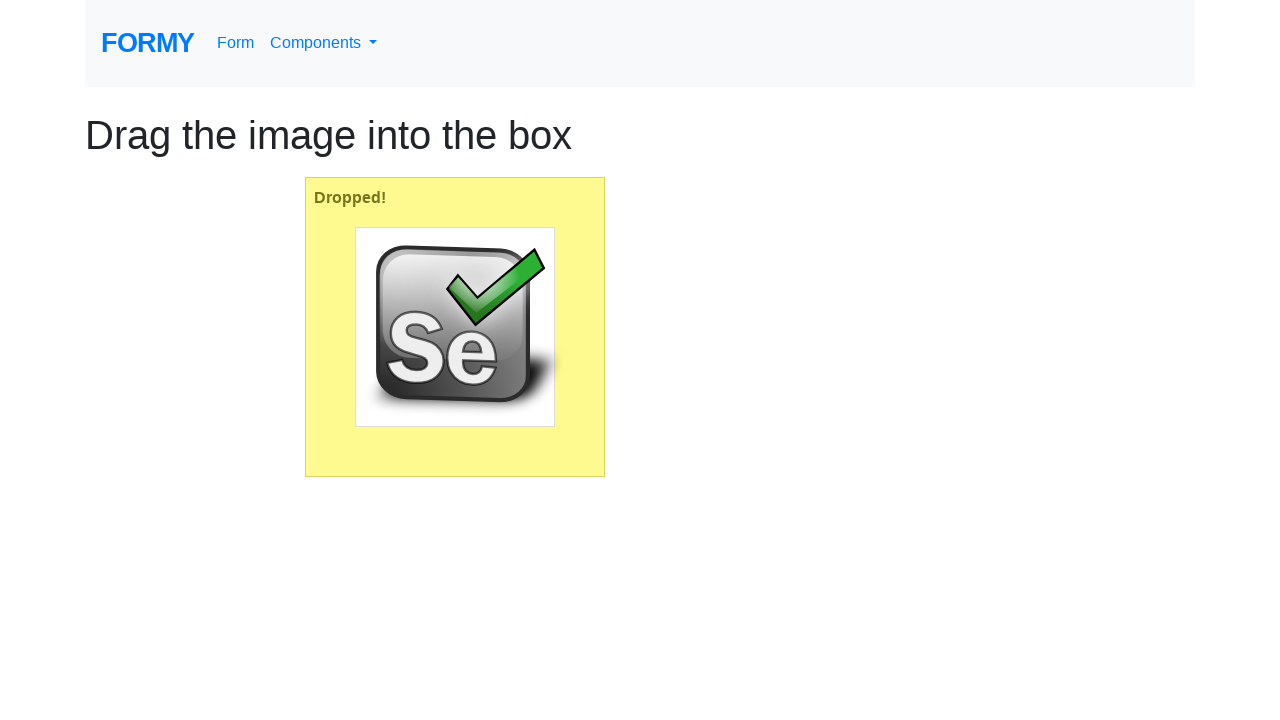